Navigates to a book listing page on Kingstone bookstore website and verifies that book product cards are displayed on the page.

Starting URL: https://www.kingstone.com.tw/book/pb/?buy=b1&page=1

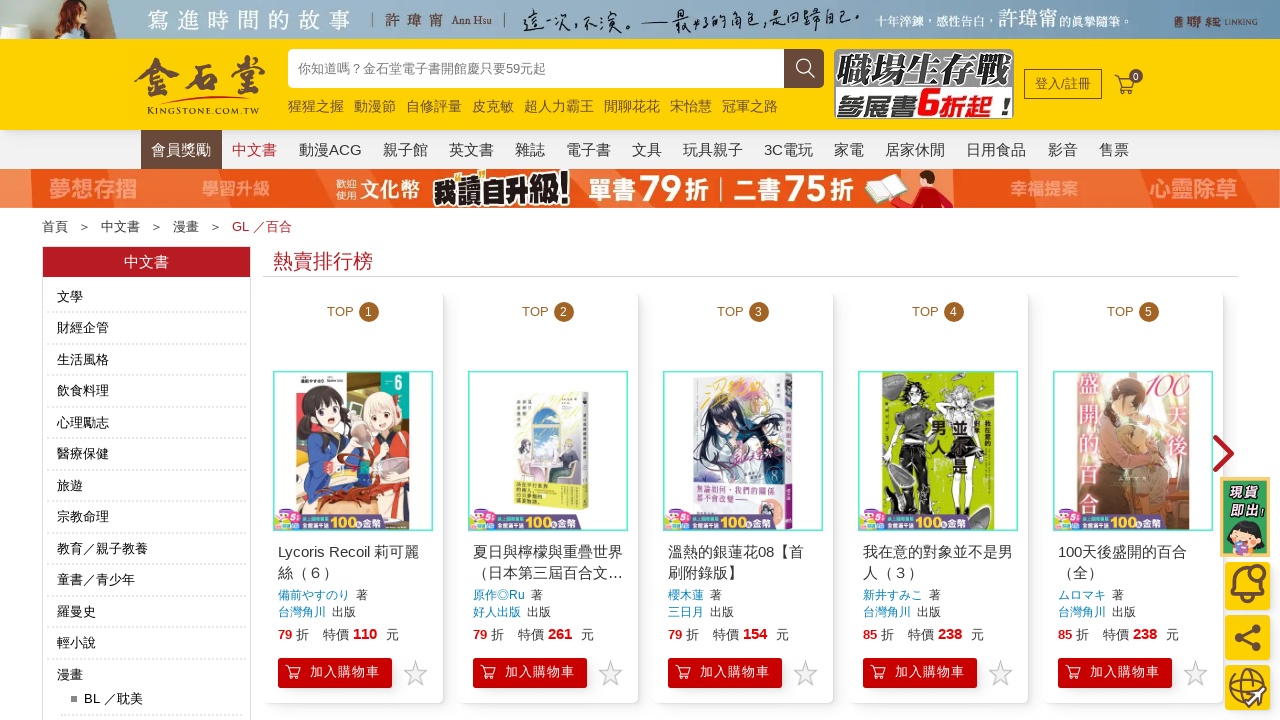

Main display container (#displayCSS) loaded
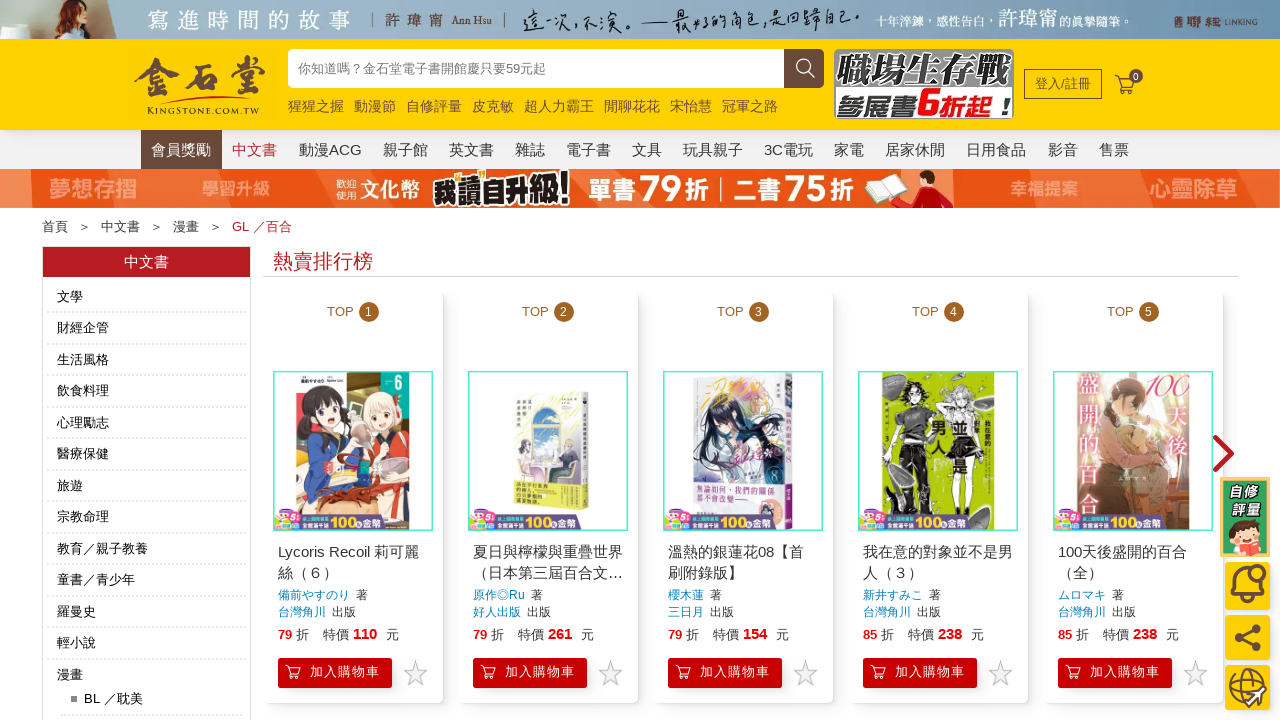

Book product cards (.mod_prod_card) are visible
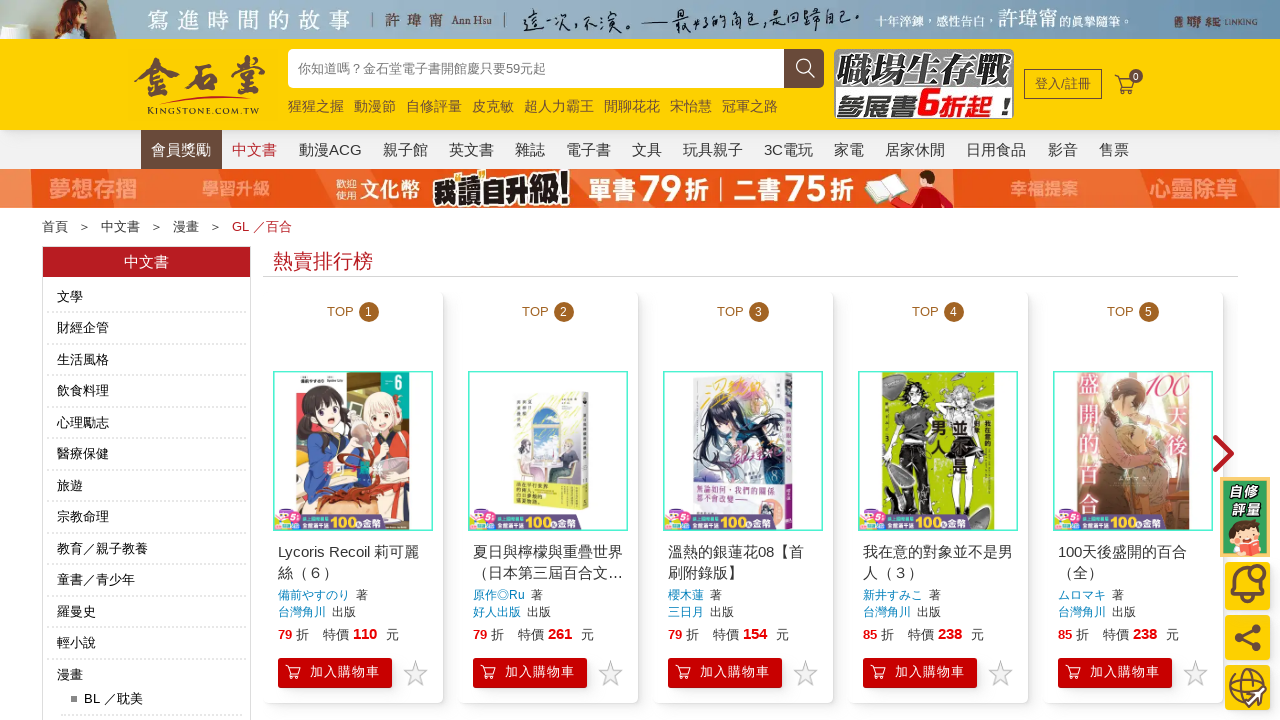

Book product titles (h3.pdnamebox a) verified as present
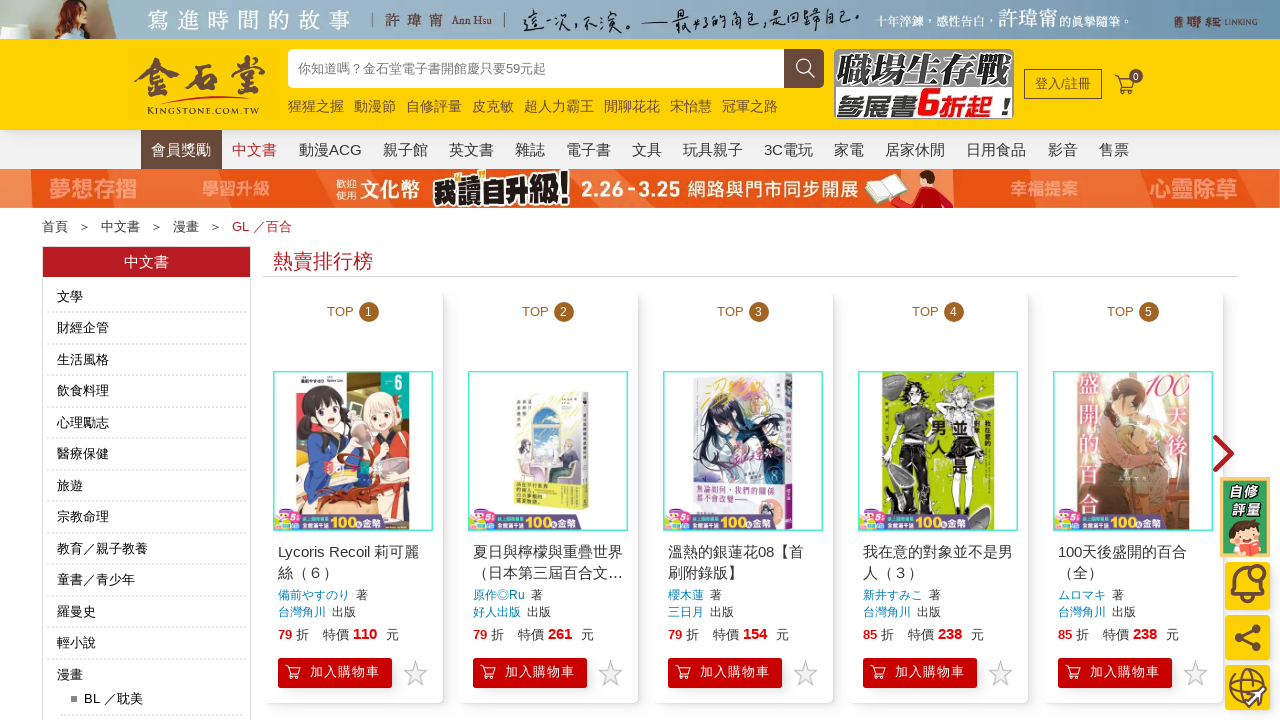

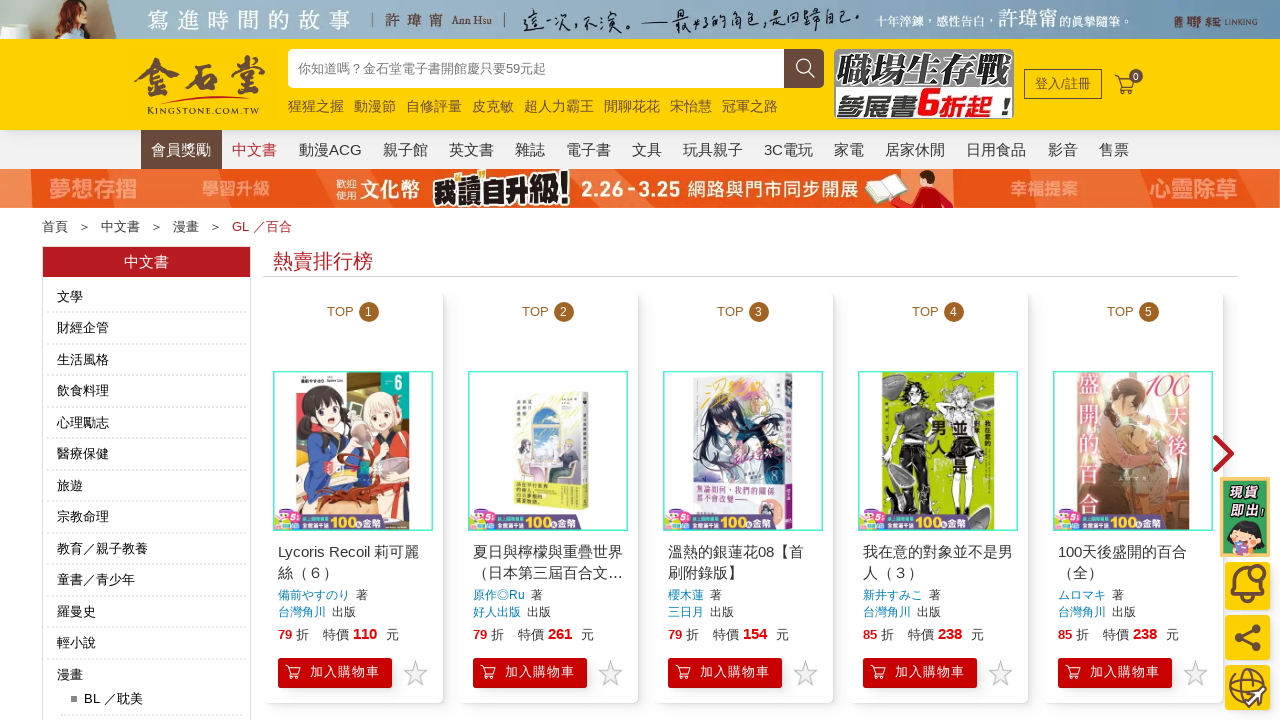